Tests drag and drop functionality by dragging column A to column B and verifying they swap

Starting URL: https://the-internet.herokuapp.com/drag_and_drop

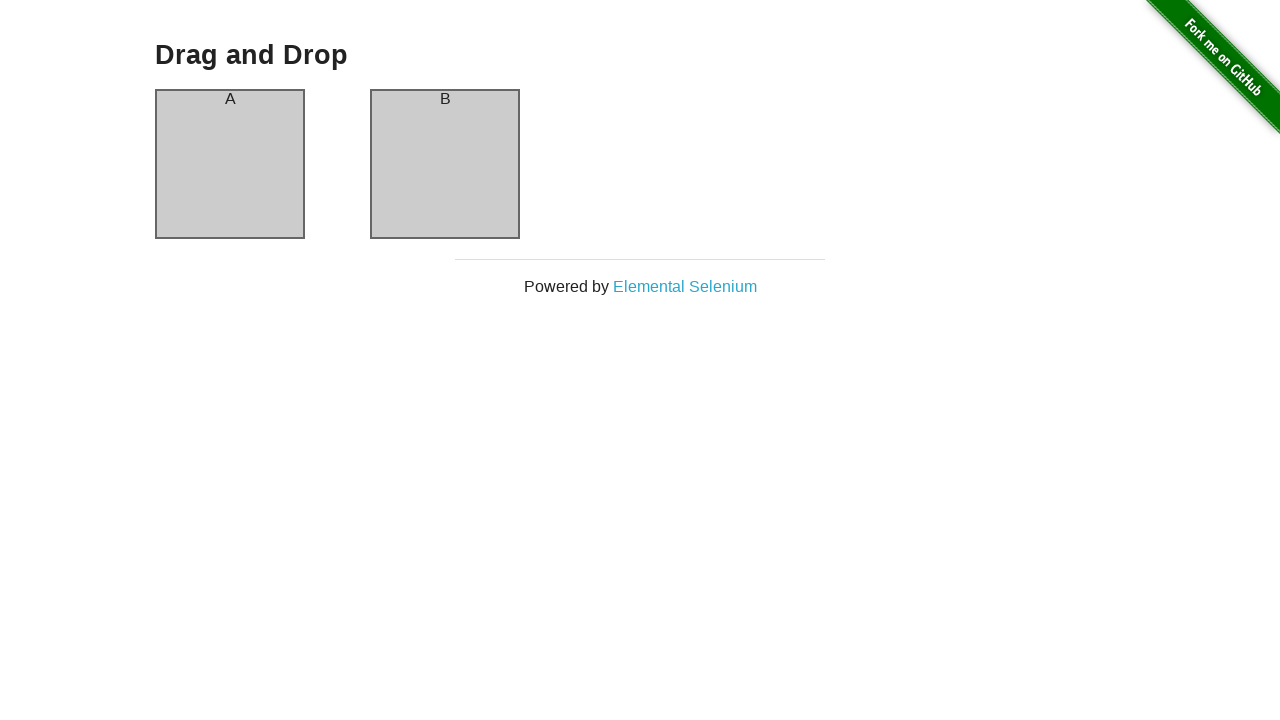

Navigated to drag and drop test page
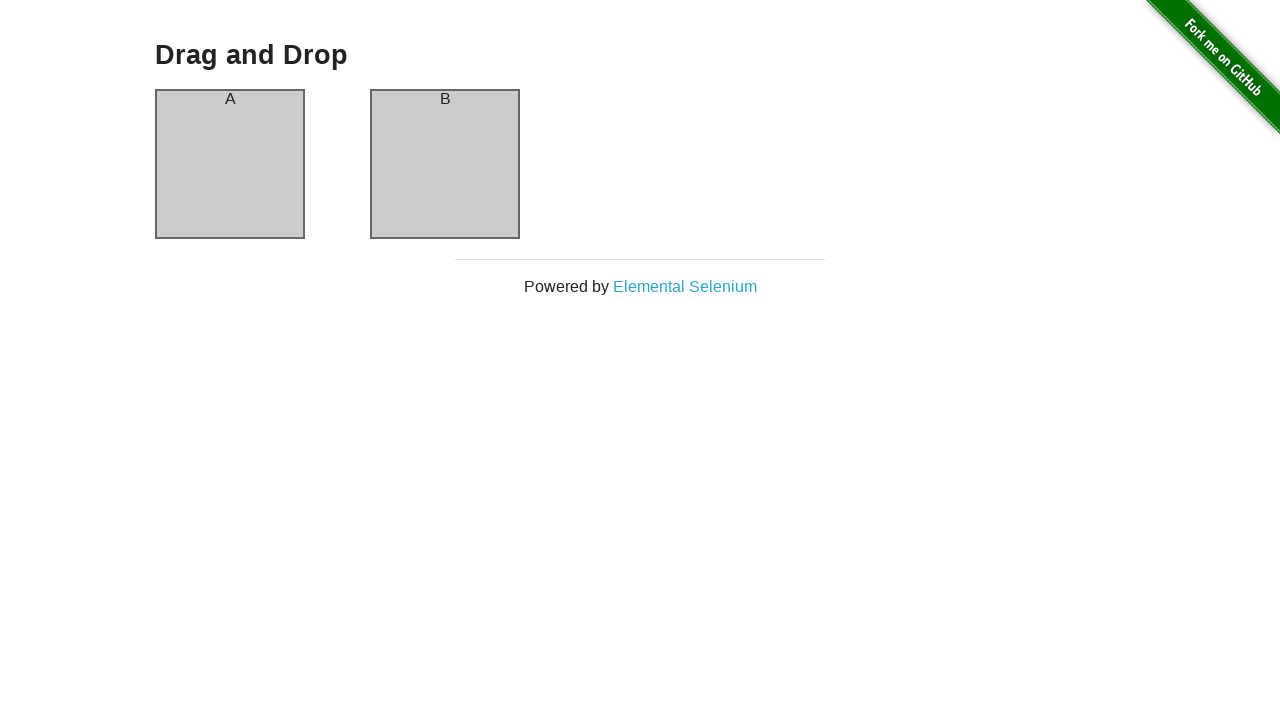

Dragged column A to column B at (445, 164)
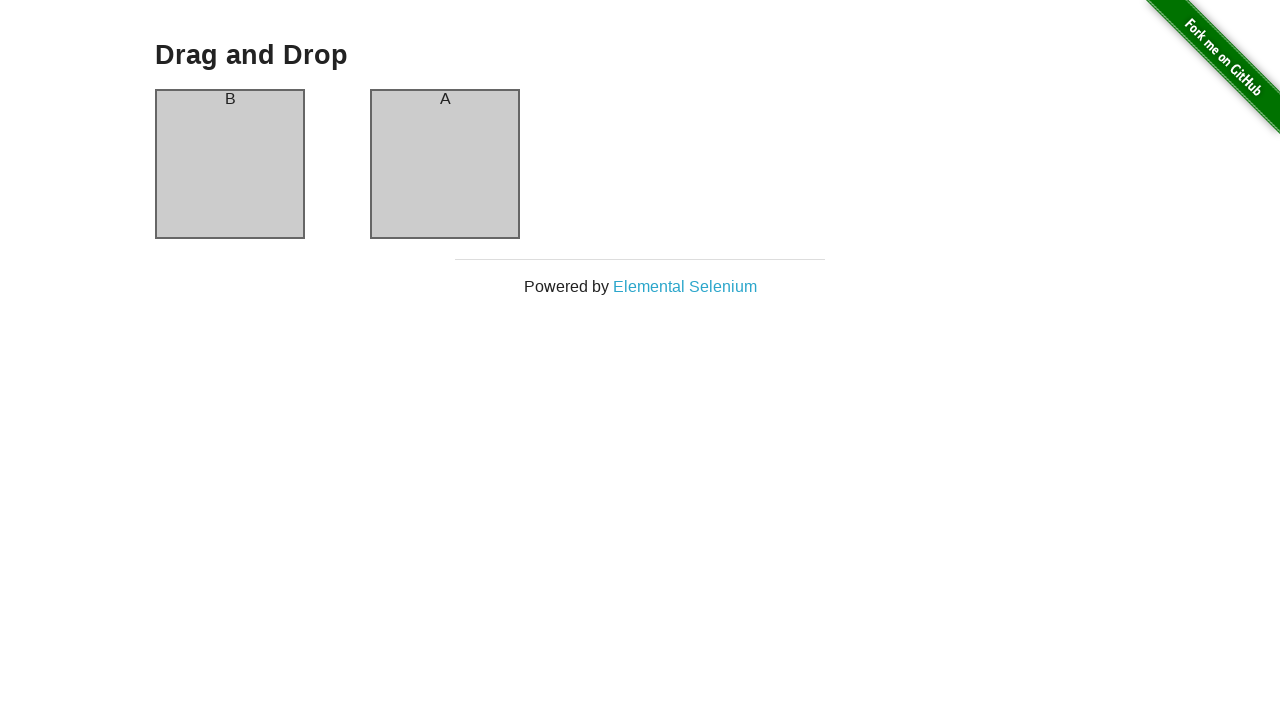

Verified that column A header now displays 'B' - columns successfully swapped
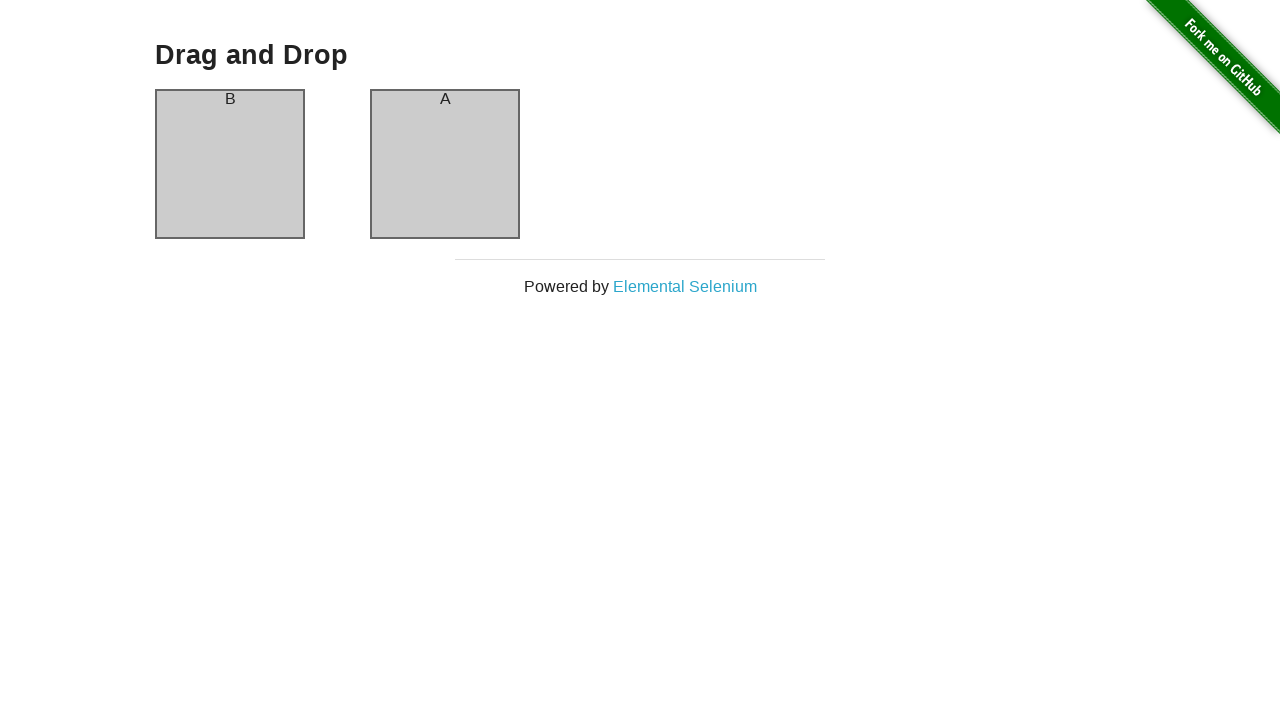

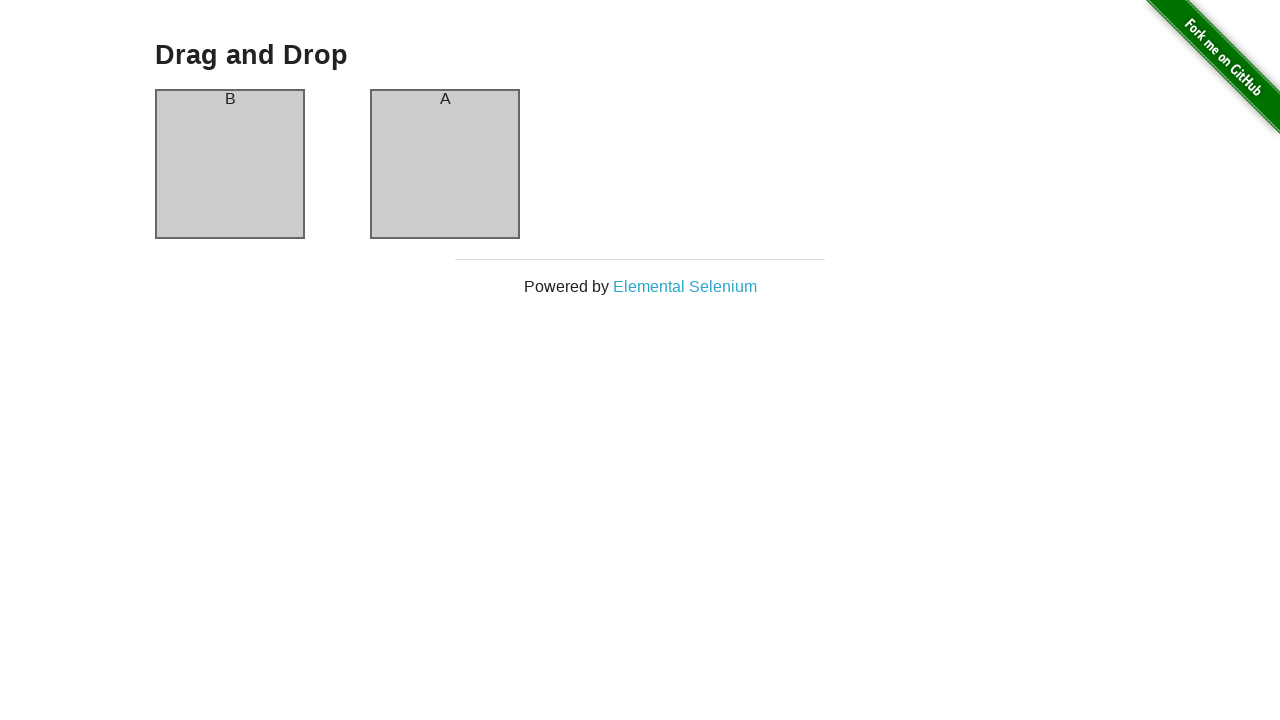